Tests the football statistics page by clicking the "All matches" filter button and selecting "Spain" from the country dropdown to filter match results.

Starting URL: https://www.adamchoi.co.uk/btts/detailed

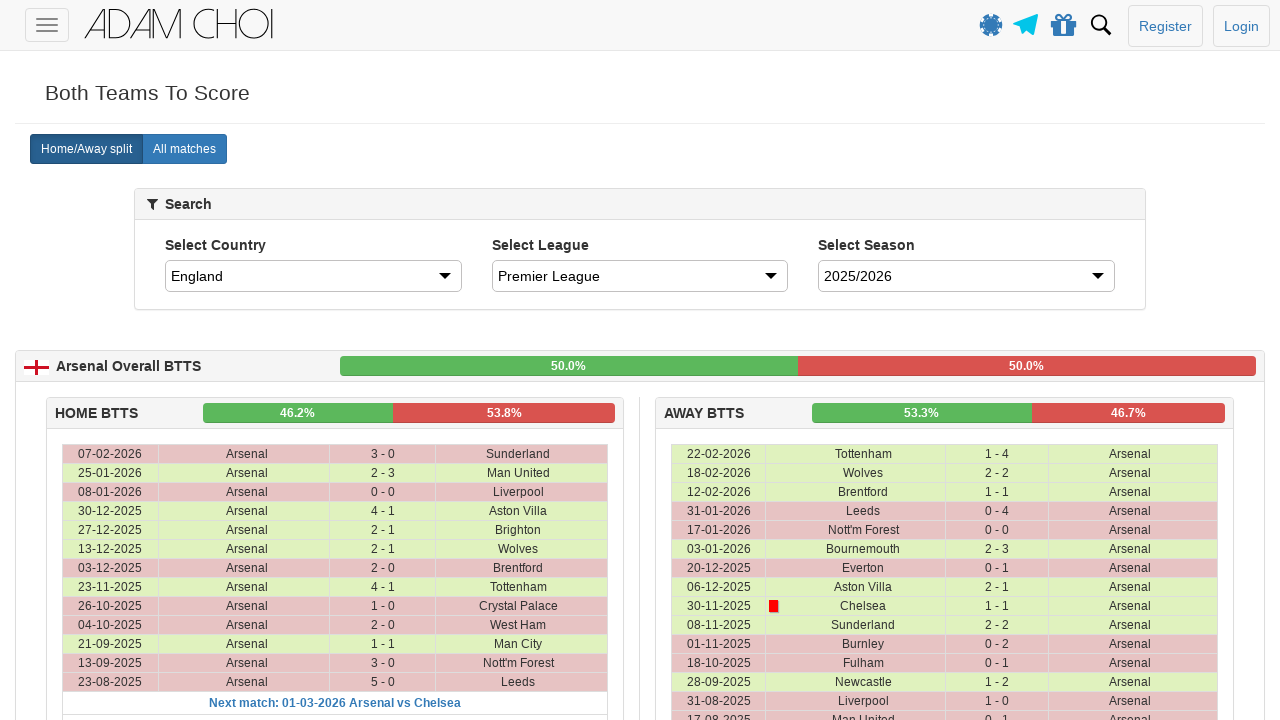

Clicked 'All matches' filter button at (184, 149) on xpath=//label[@analytics-event="All matches"]
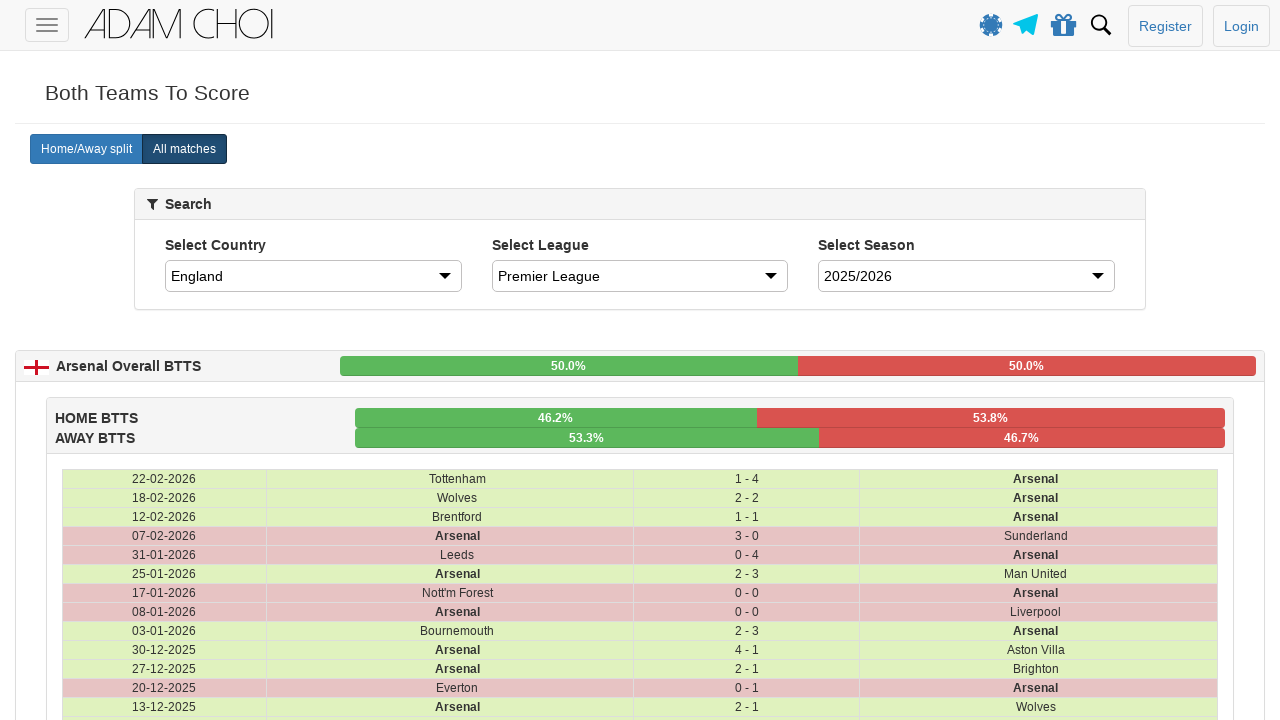

Selected 'Spain' from country dropdown on #country
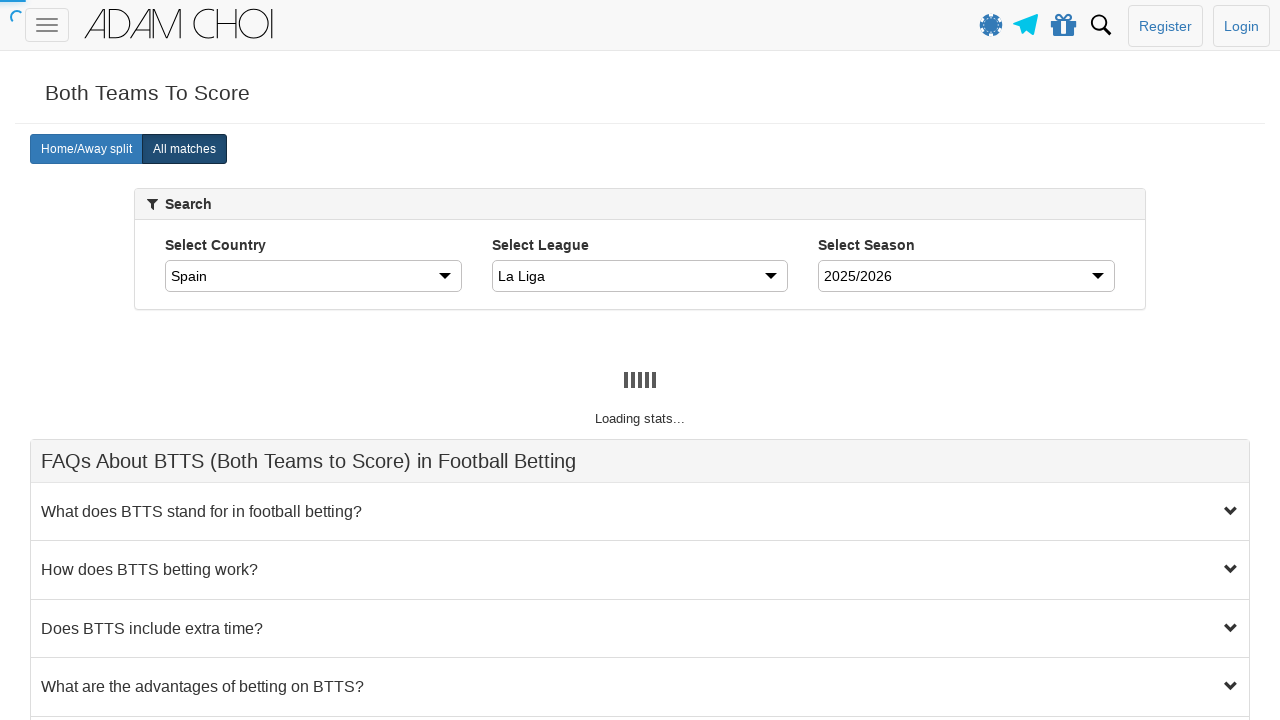

Matches table loaded with filtered results for Spain
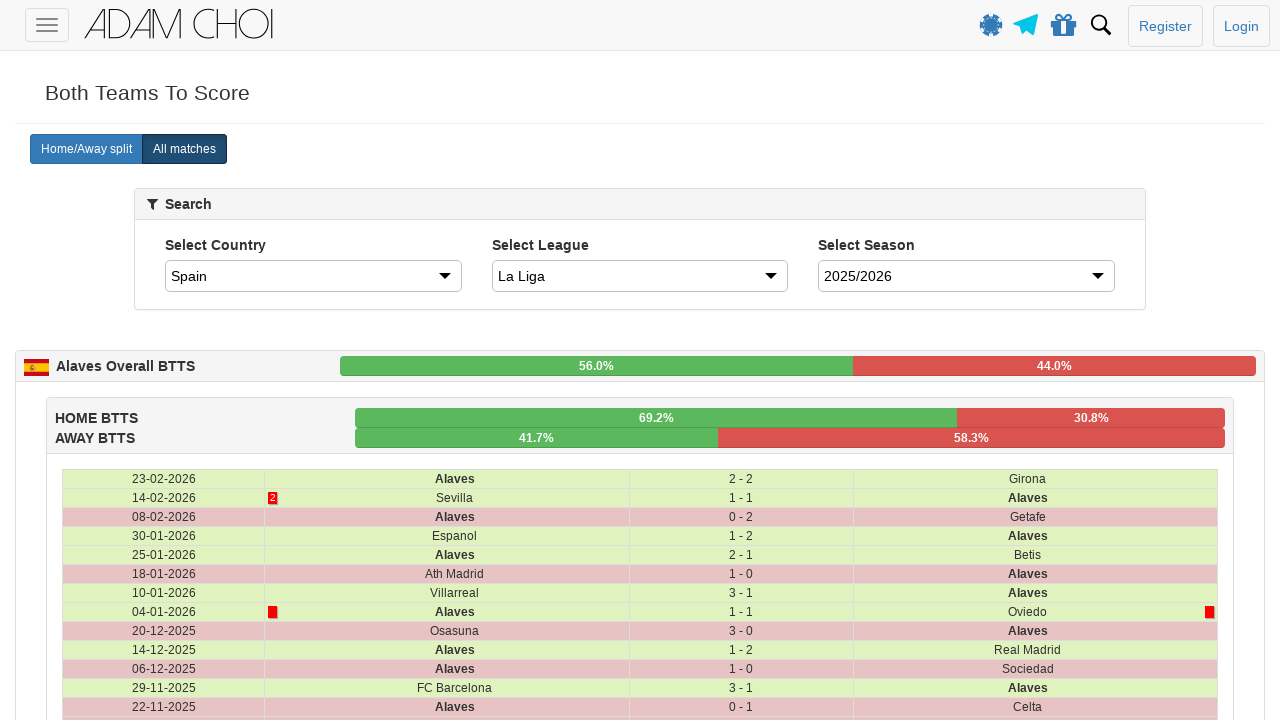

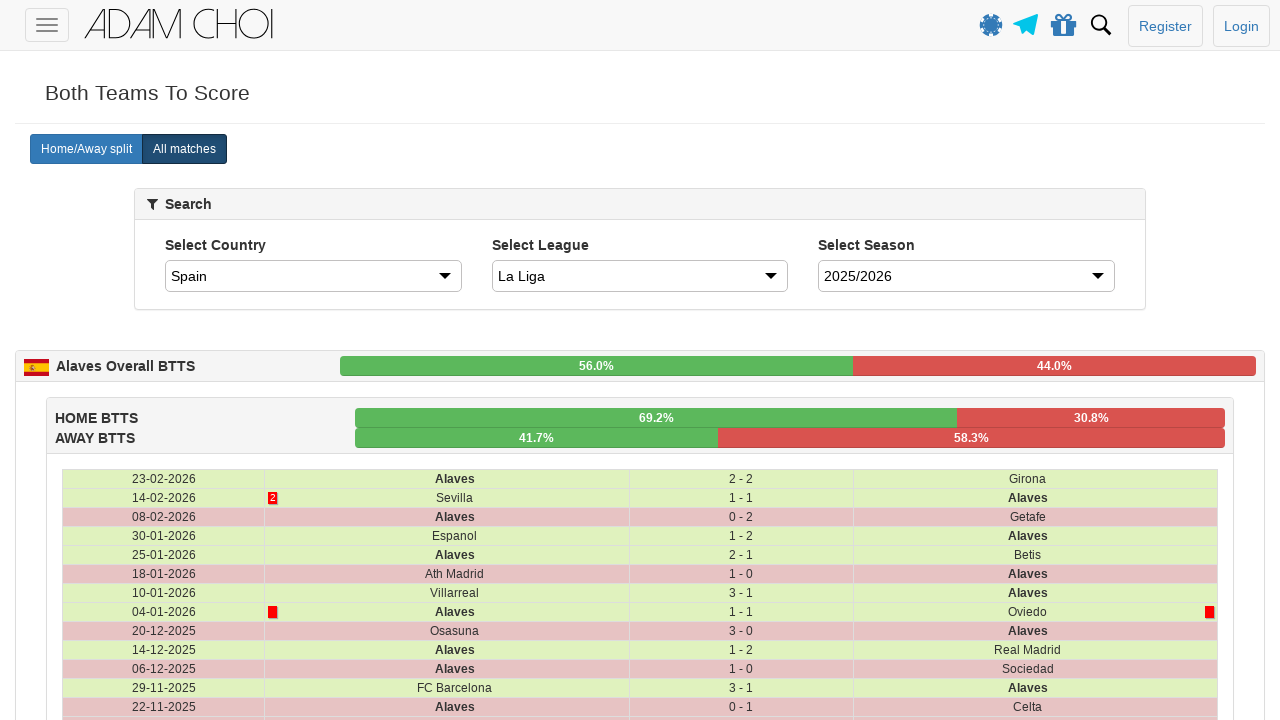